Tests dropdown selections and passenger count functionality on a travel booking form by selecting currency, adding adults and children passengers

Starting URL: https://rahulshettyacademy.com/dropdownsPractise/

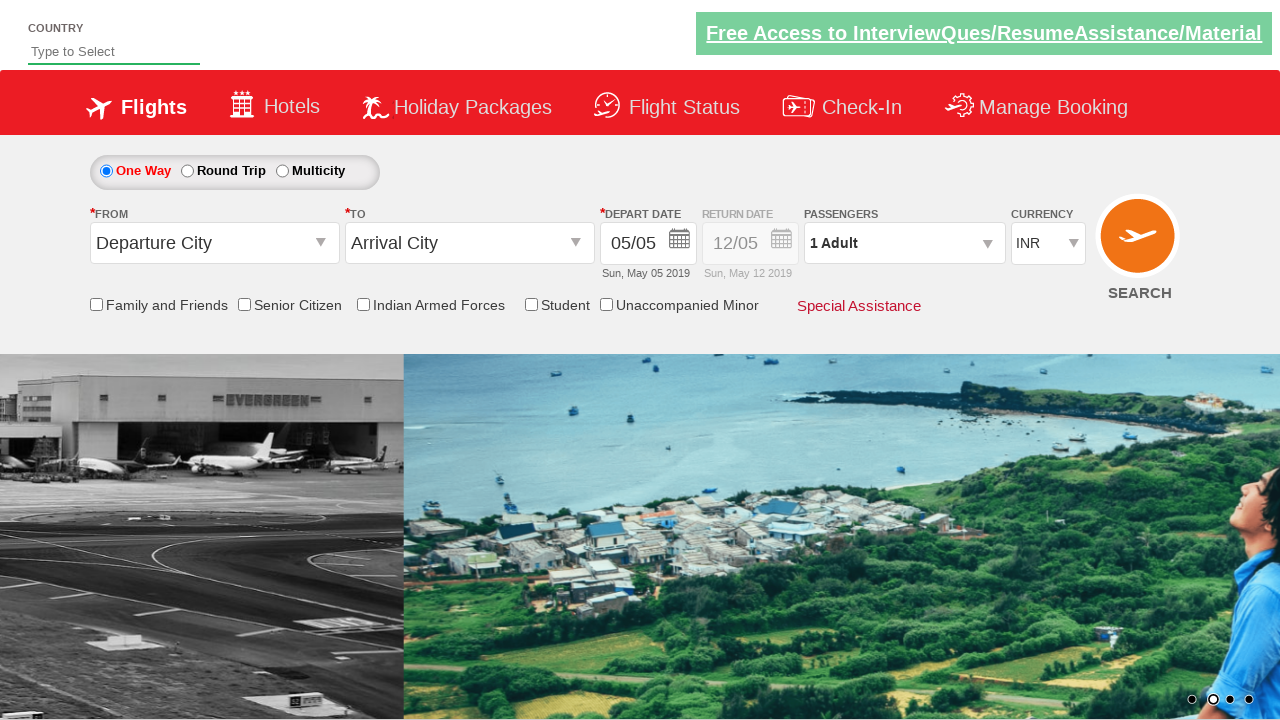

Selected USD currency from dropdown (index 3) on #ctl00_mainContent_DropDownListCurrency
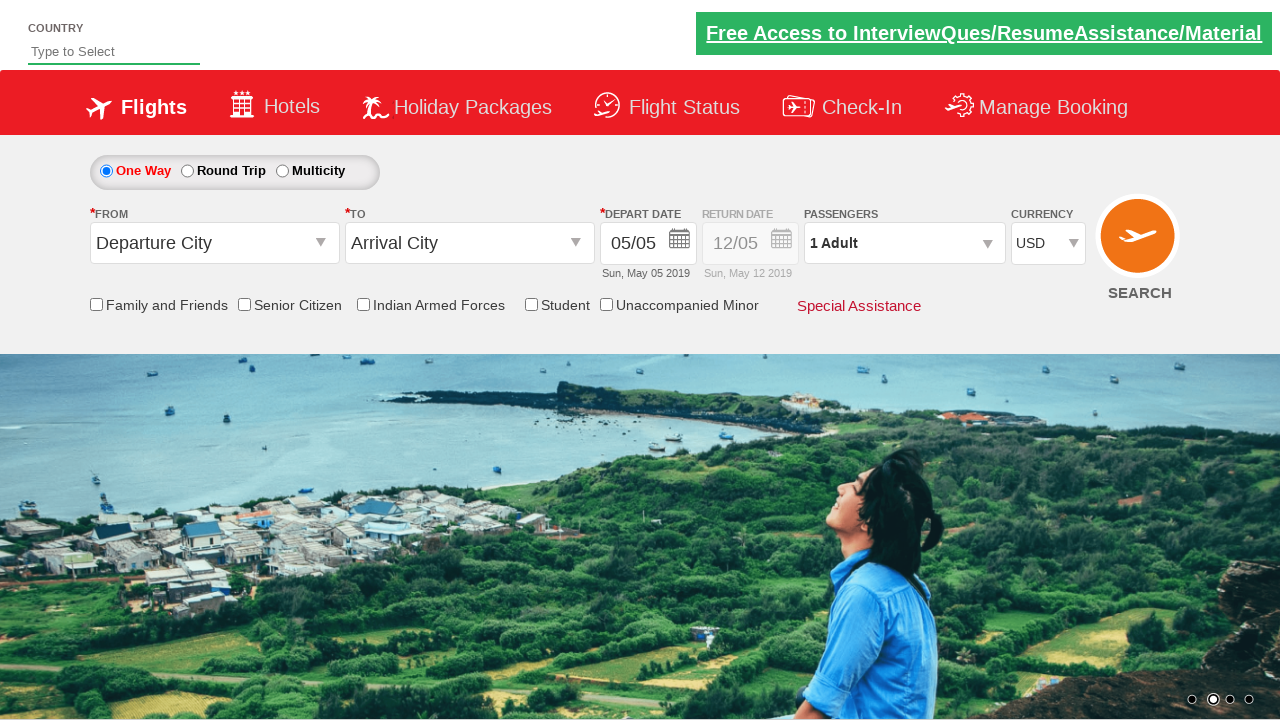

Clicked on passenger info dropdown to open selection at (904, 243) on #divpaxinfo
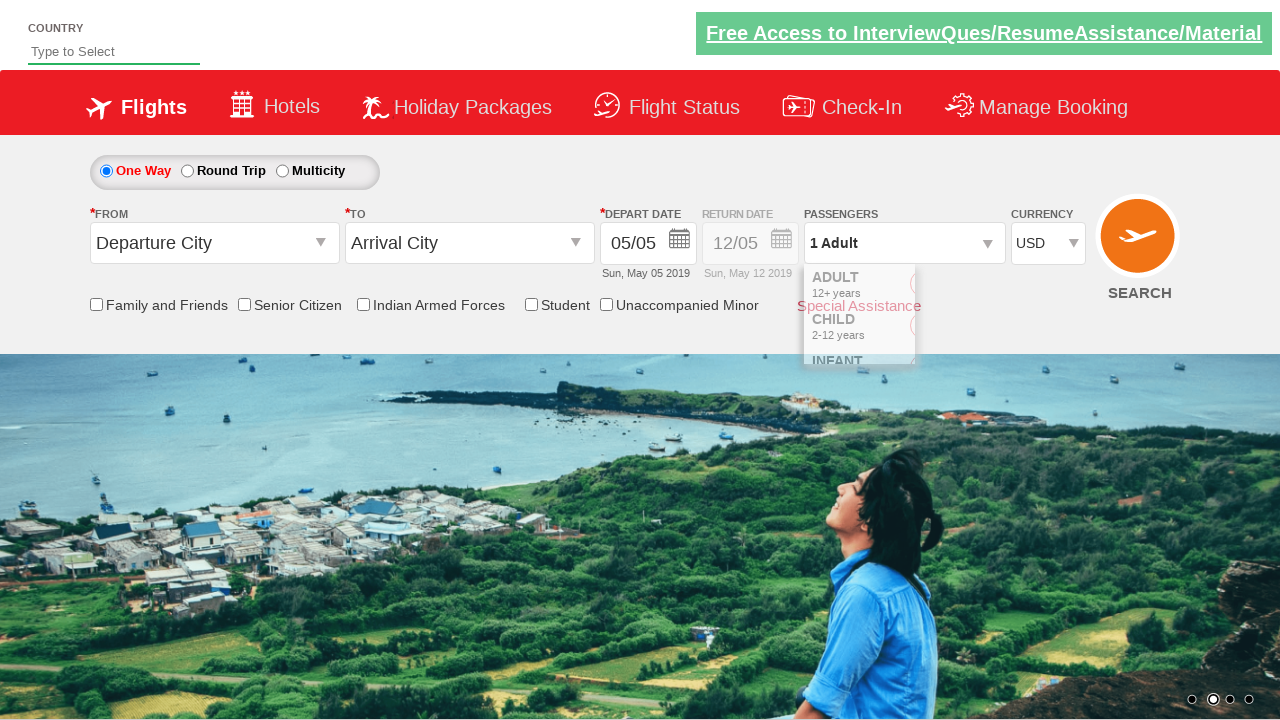

Clicked add adult button (adult 1) at (982, 288) on #hrefIncAdt
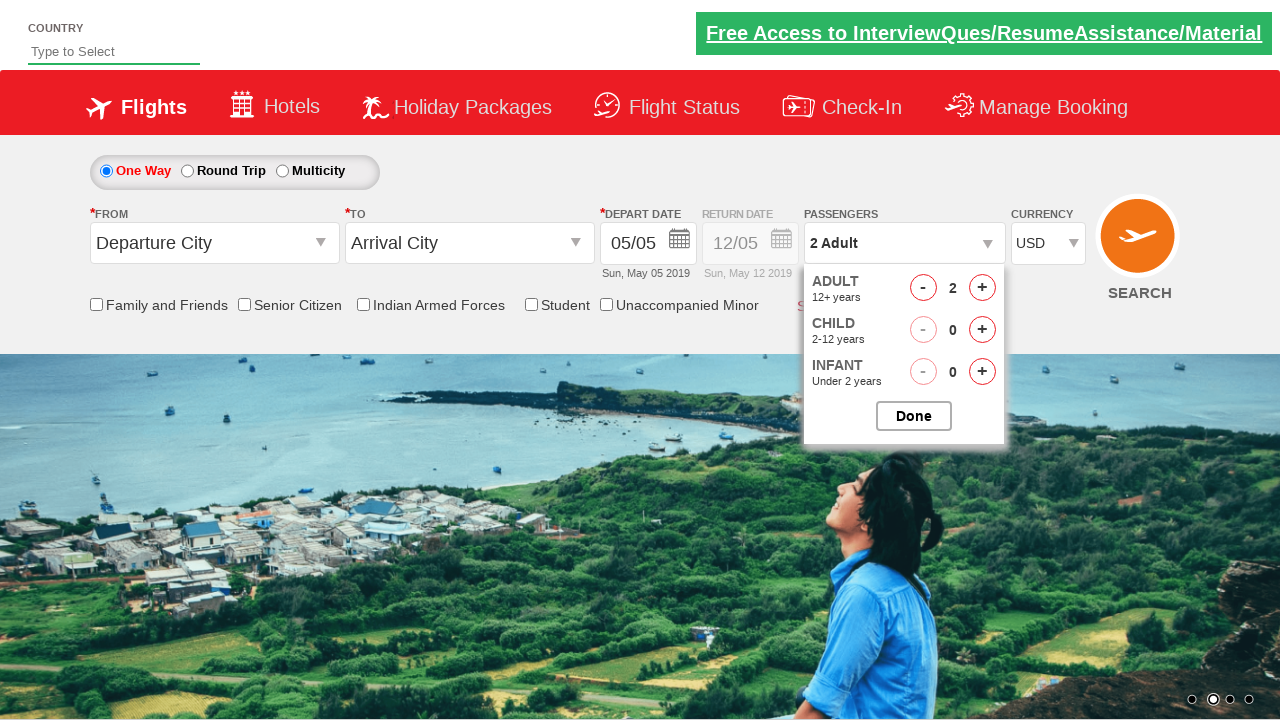

Clicked add adult button (adult 2) at (982, 288) on #hrefIncAdt
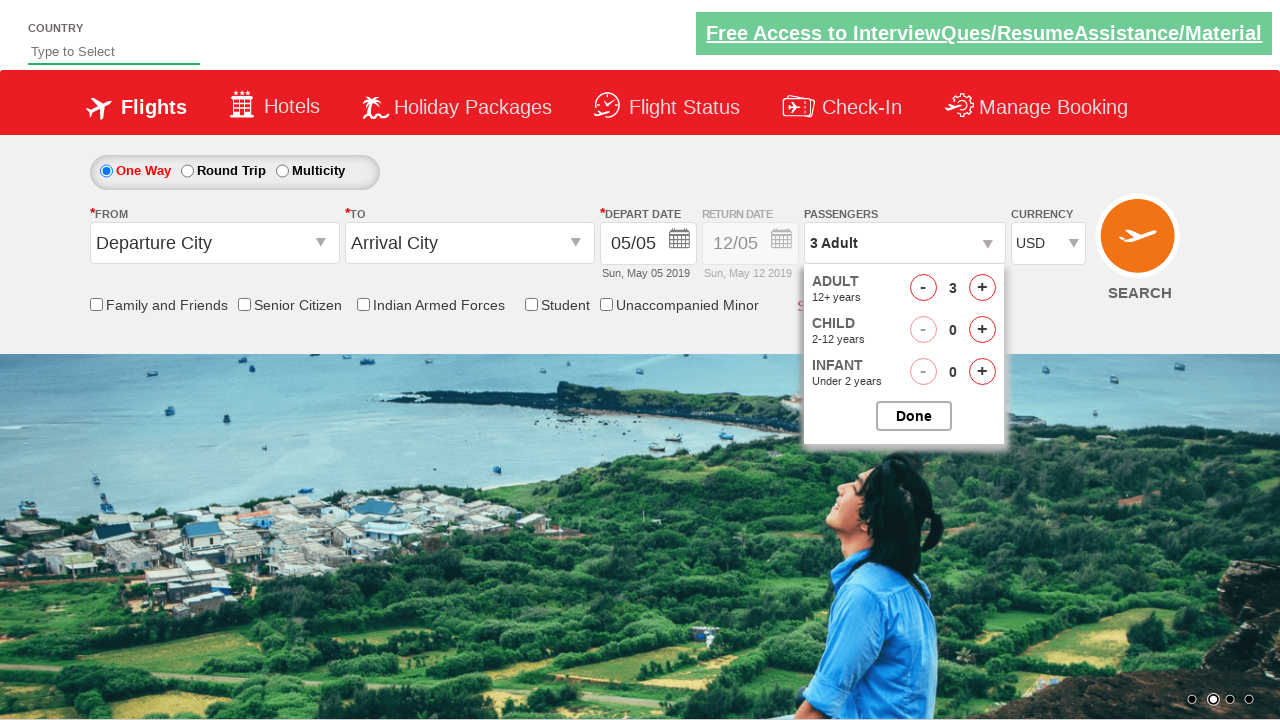

Clicked add adult button (adult 3) at (982, 288) on #hrefIncAdt
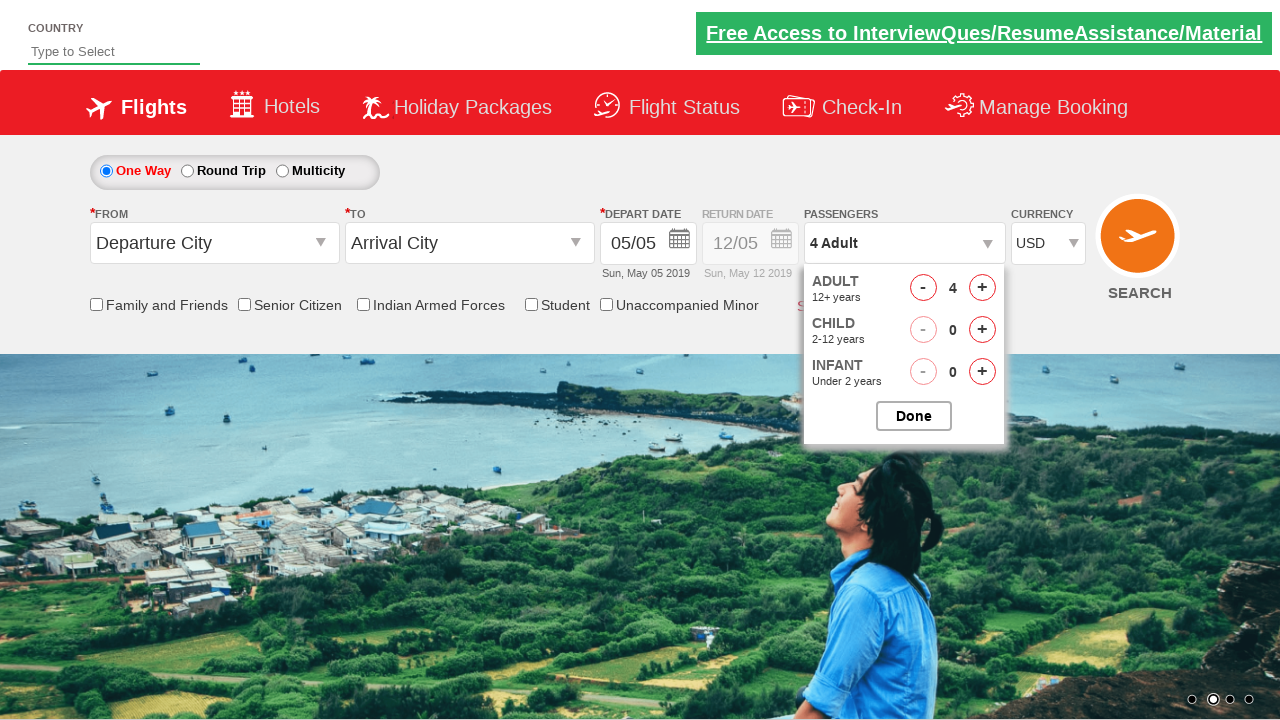

Clicked add adult button (adult 4) at (982, 288) on #hrefIncAdt
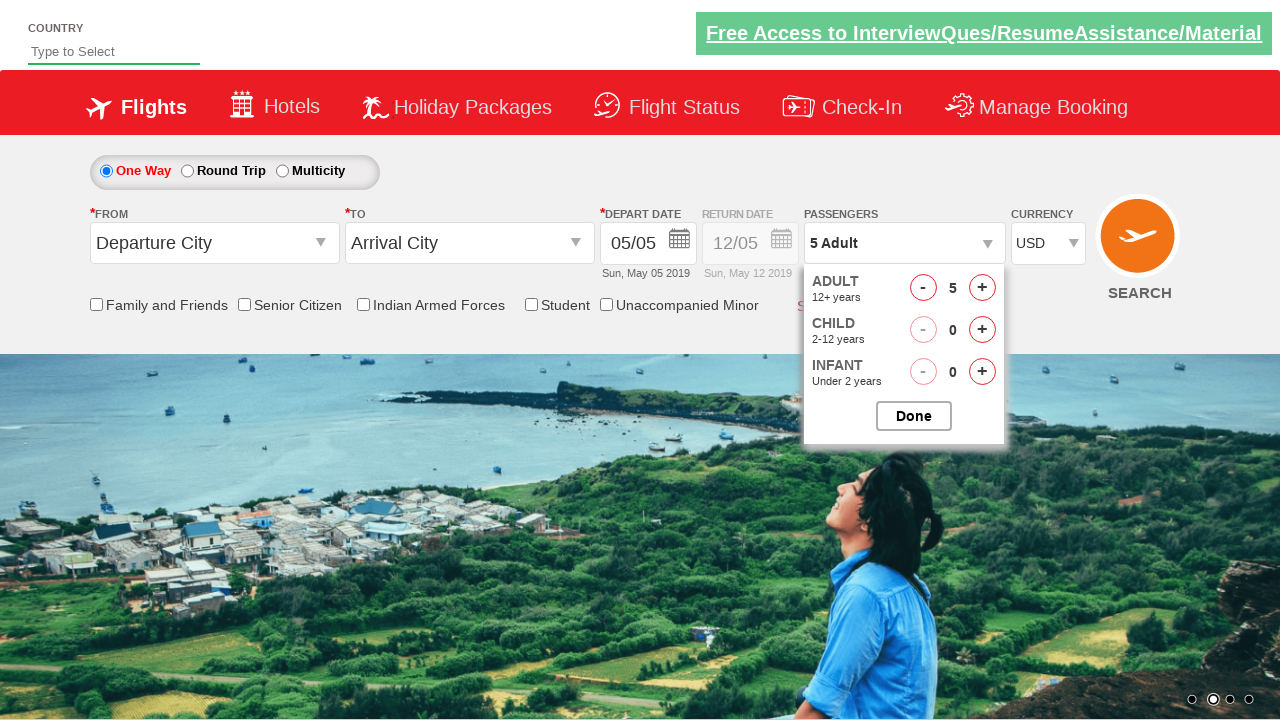

Clicked add child button (child 1) at (982, 330) on #hrefIncChd
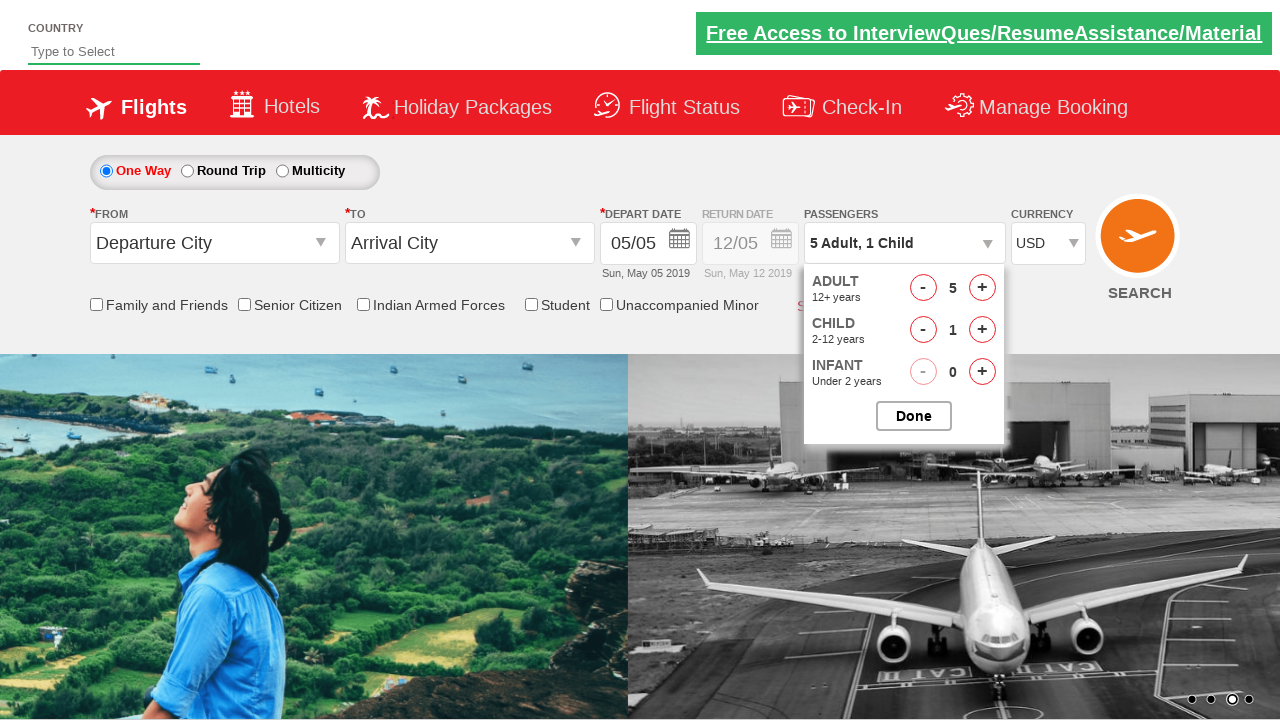

Clicked add child button (child 2) at (982, 330) on #hrefIncChd
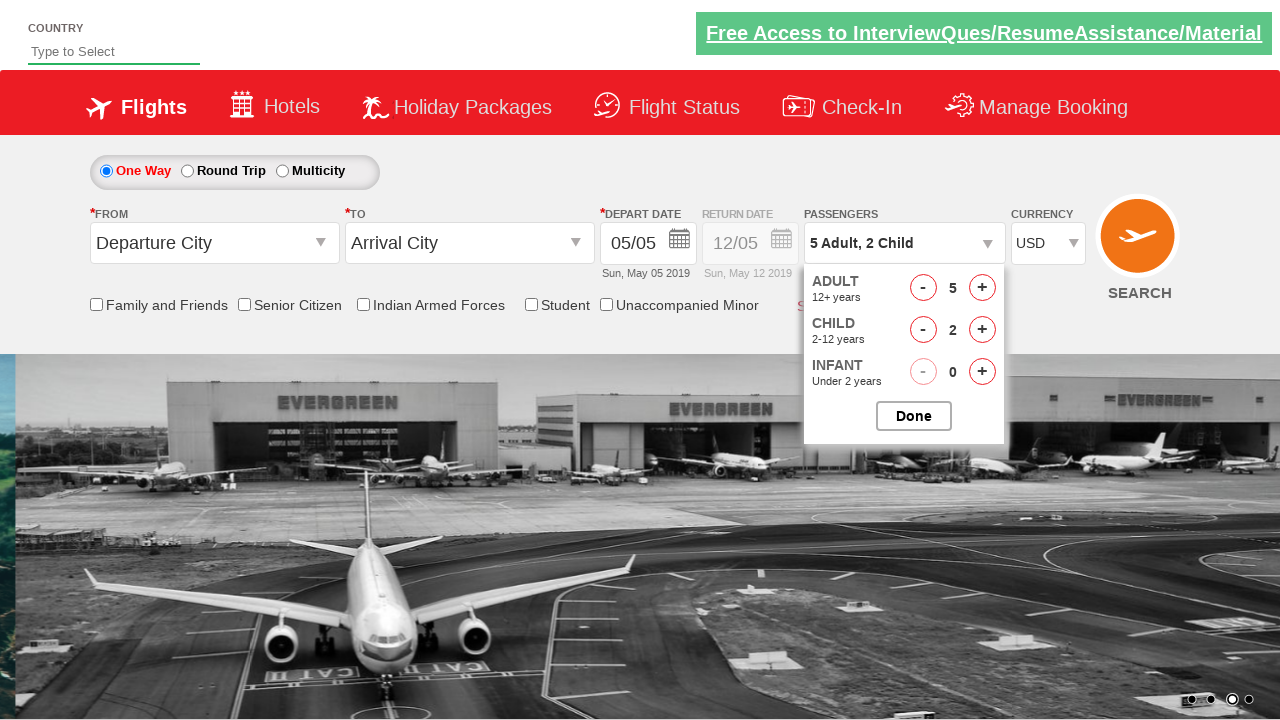

Clicked add child button (child 3) at (982, 330) on #hrefIncChd
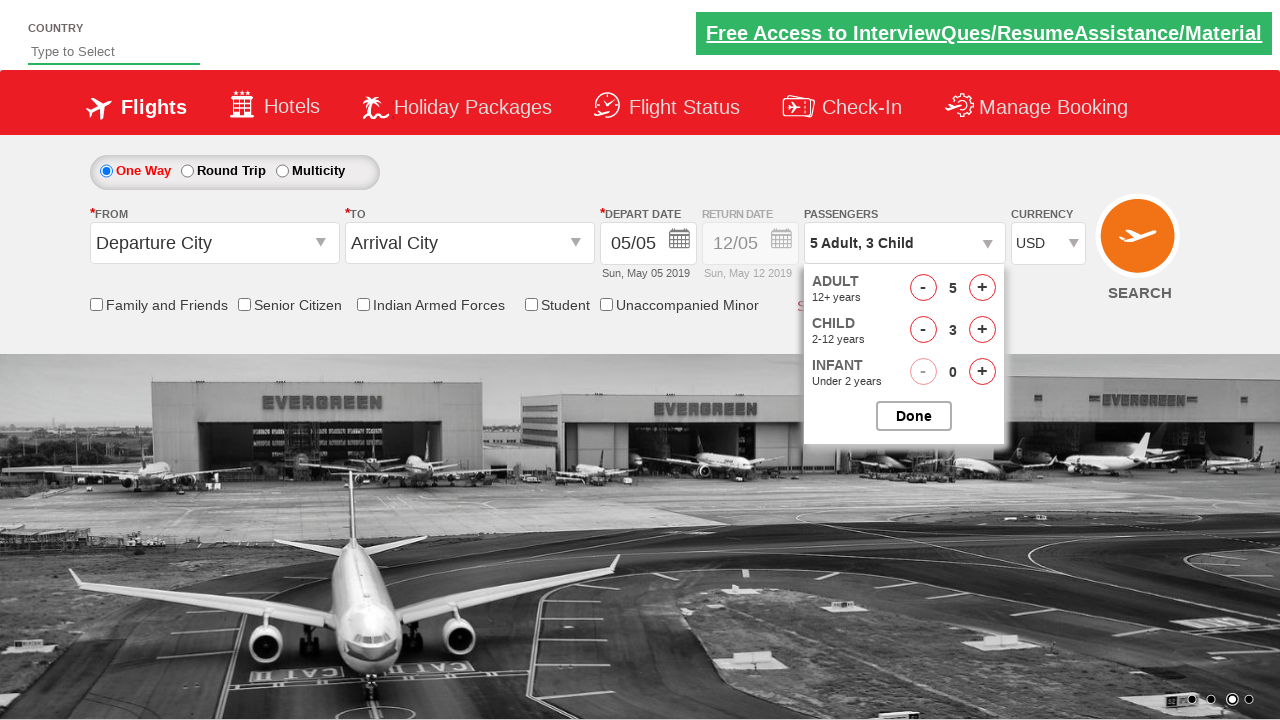

Closed passenger selection panel at (914, 416) on #btnclosepaxoption
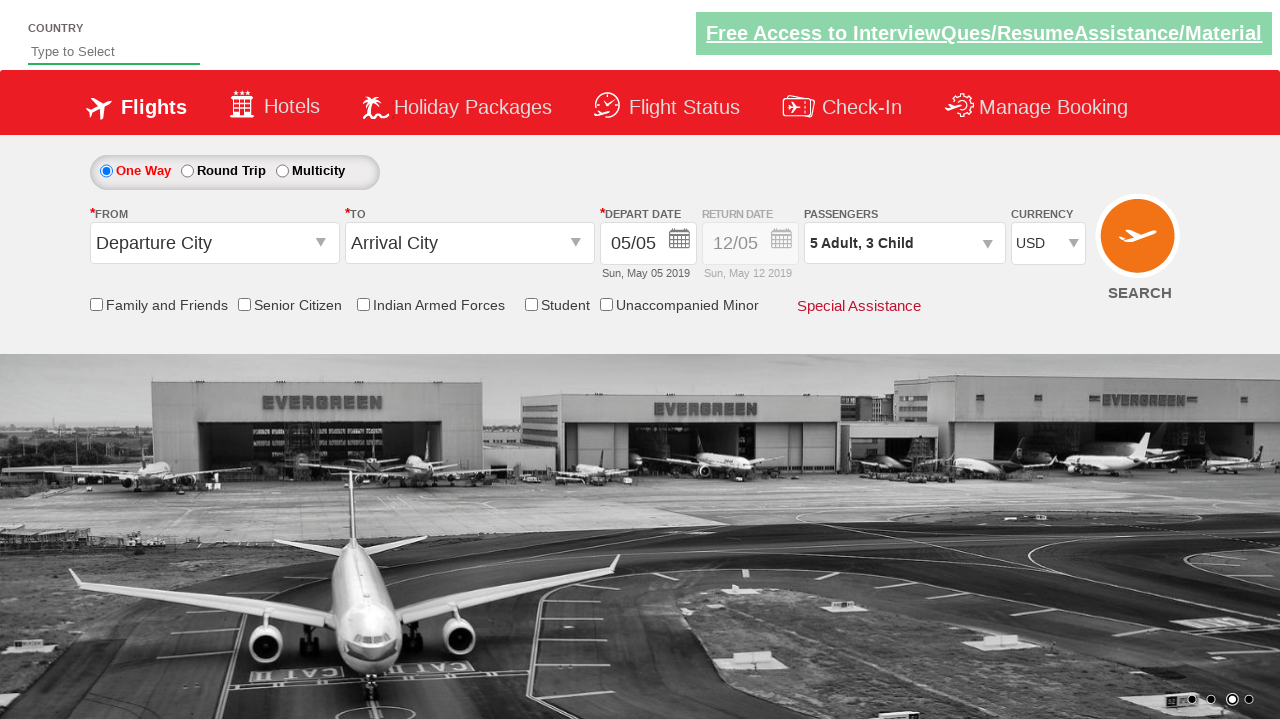

Retrieved passenger count text from display
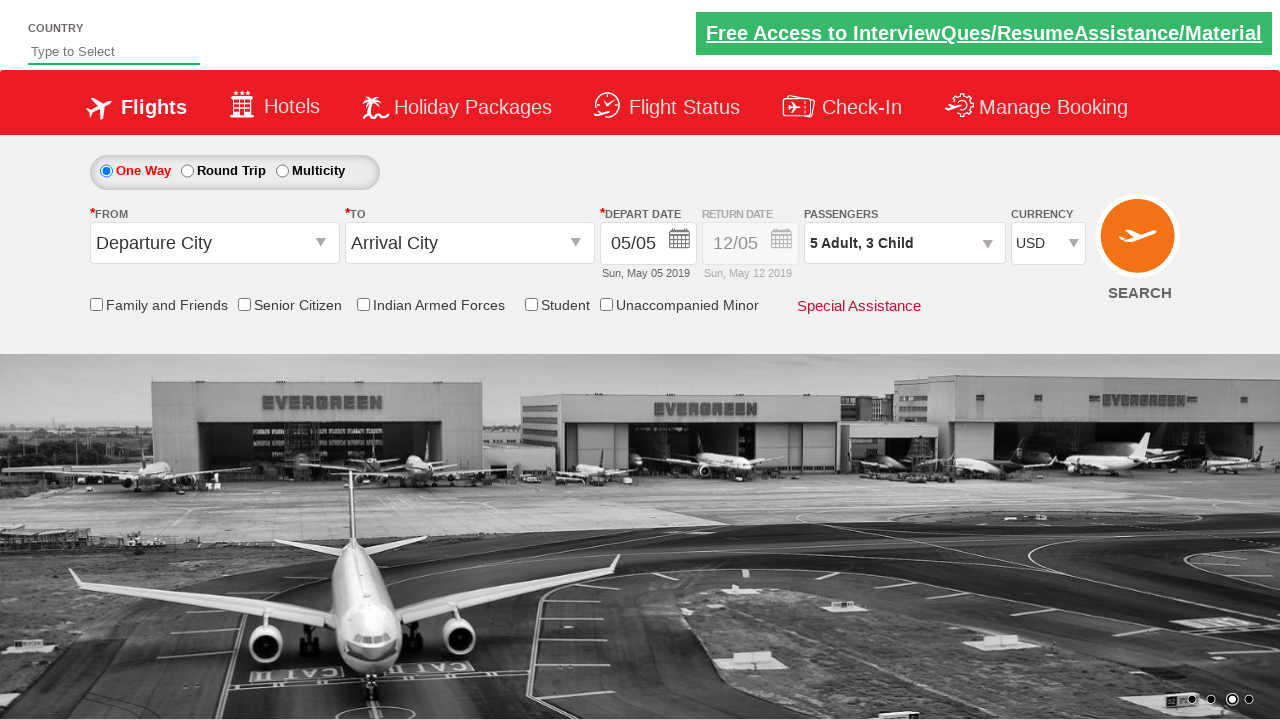

Verified passenger count is '5 Adult, 3 Child' as expected
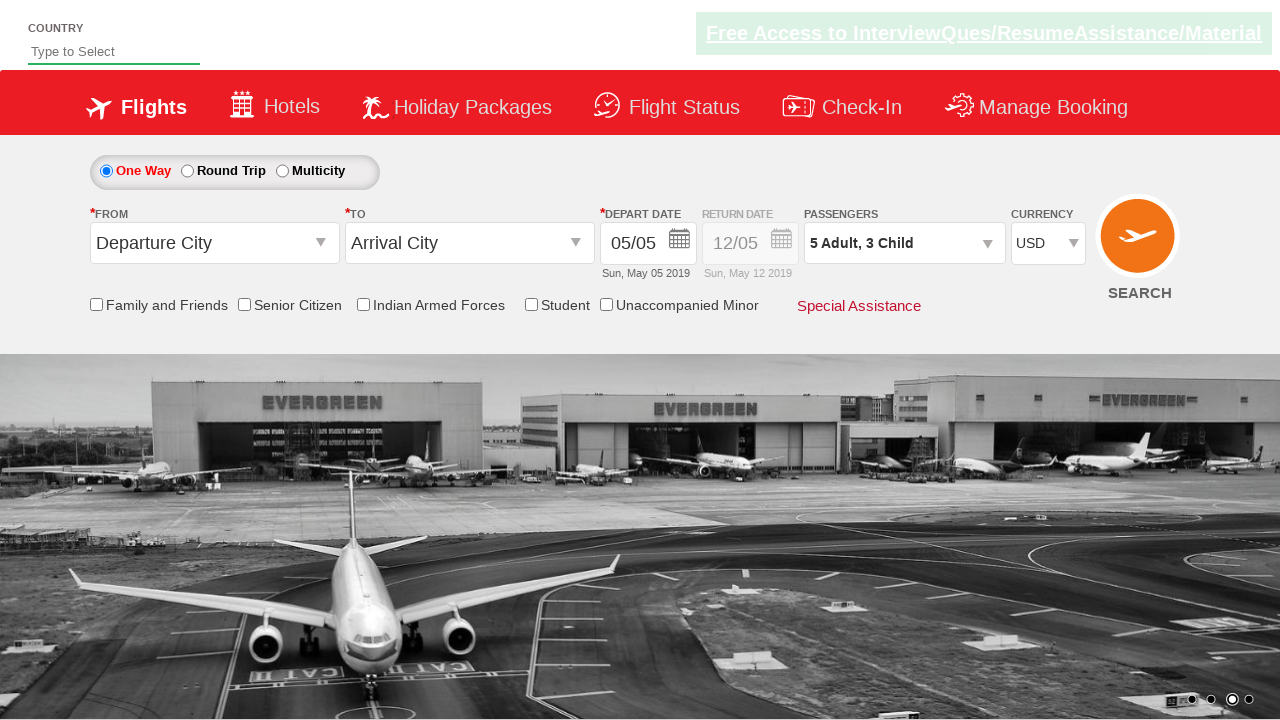

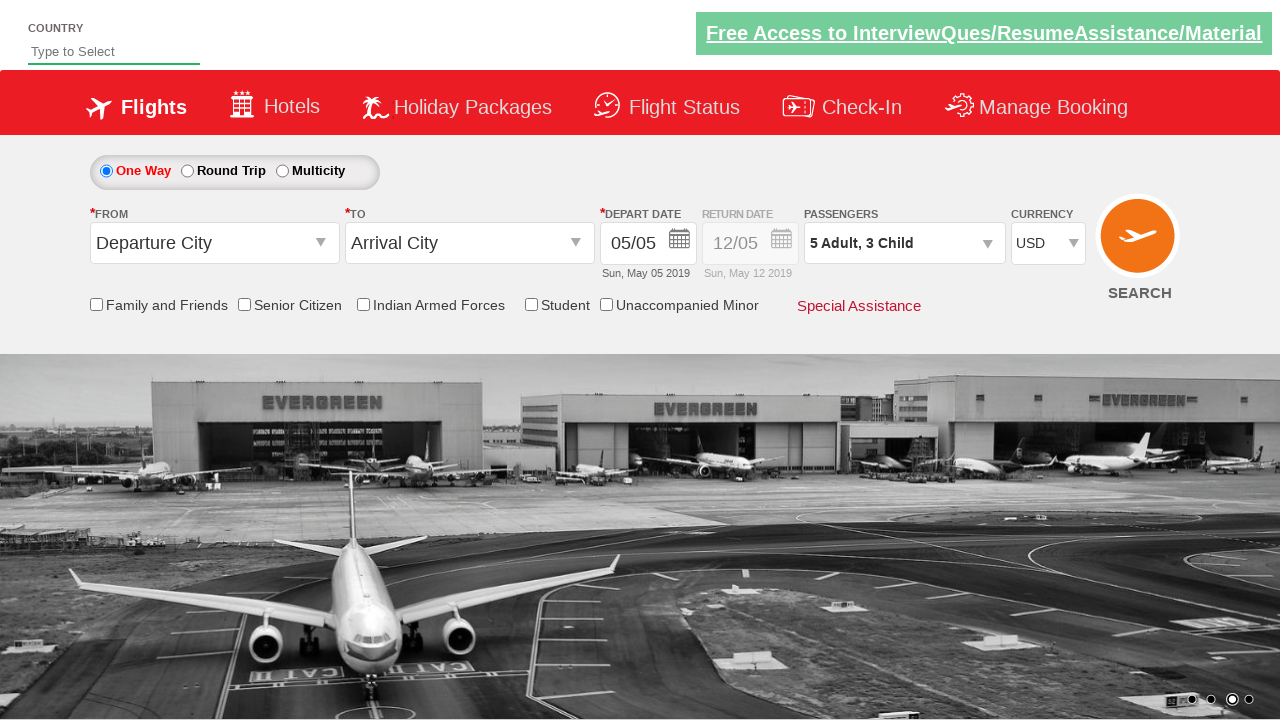